Tests opting out of A/B tests by adding an opt-out cookie before visiting the A/B test page, then navigating to verify the heading shows "No A/B Test"

Starting URL: http://the-internet.herokuapp.com

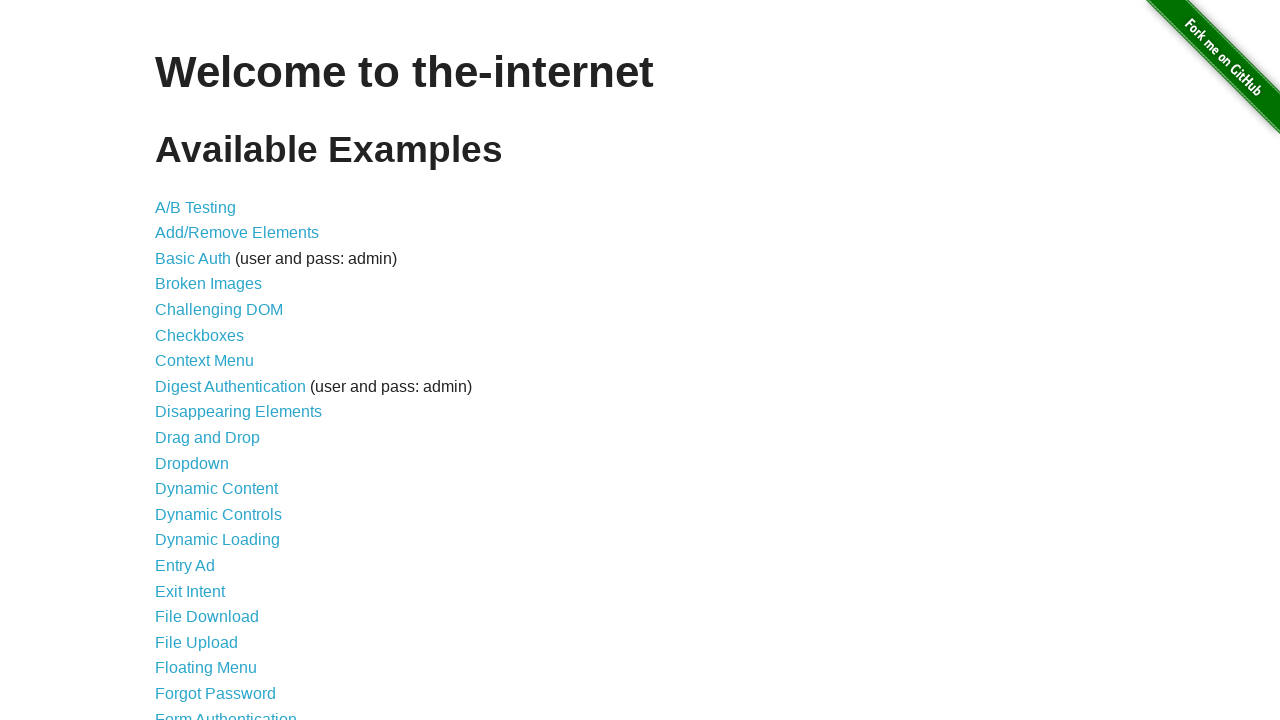

Added optimizelyOptOut cookie with value 'true' to opt out of A/B tests
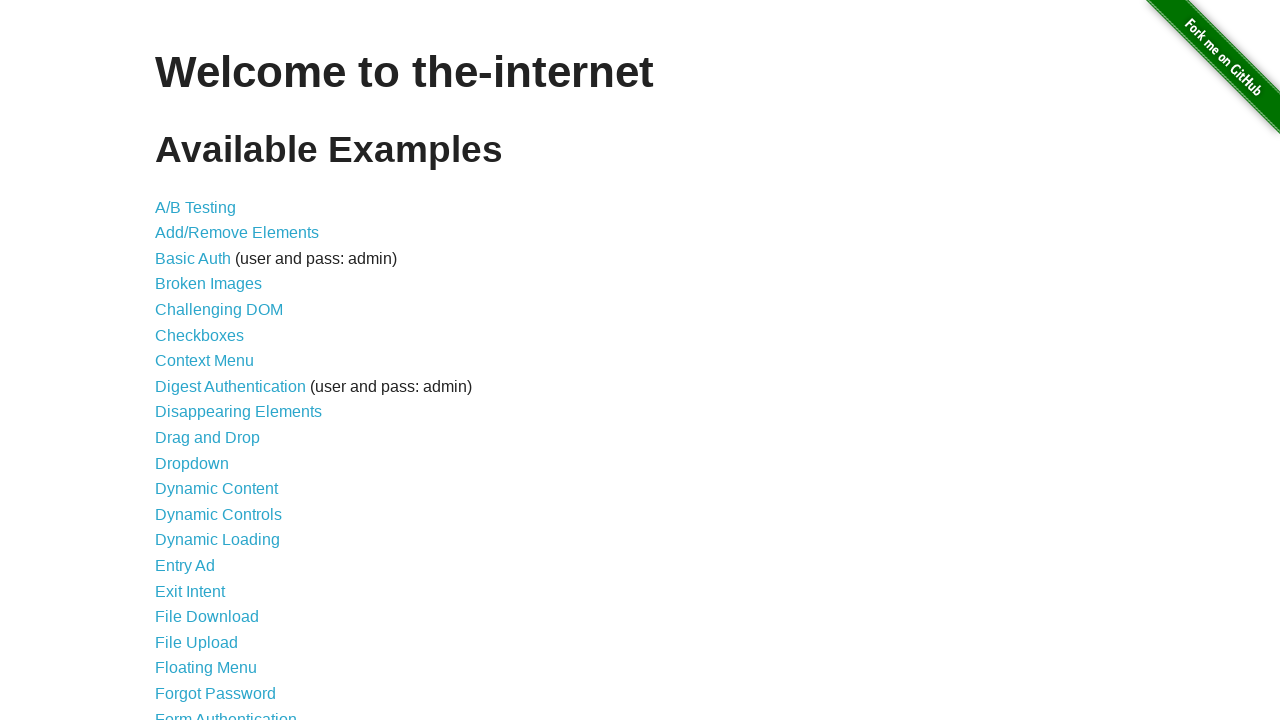

Navigated to A/B test page at http://the-internet.herokuapp.com/abtest
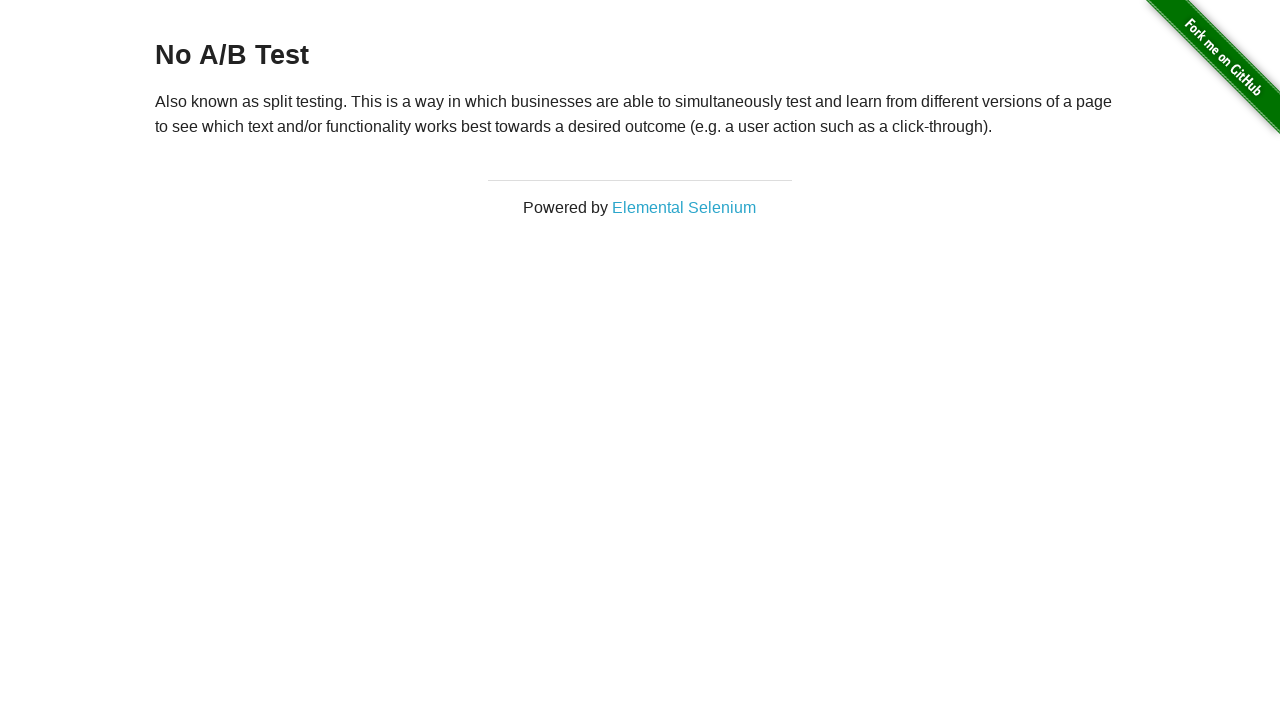

Retrieved heading text: 'No A/B Test'
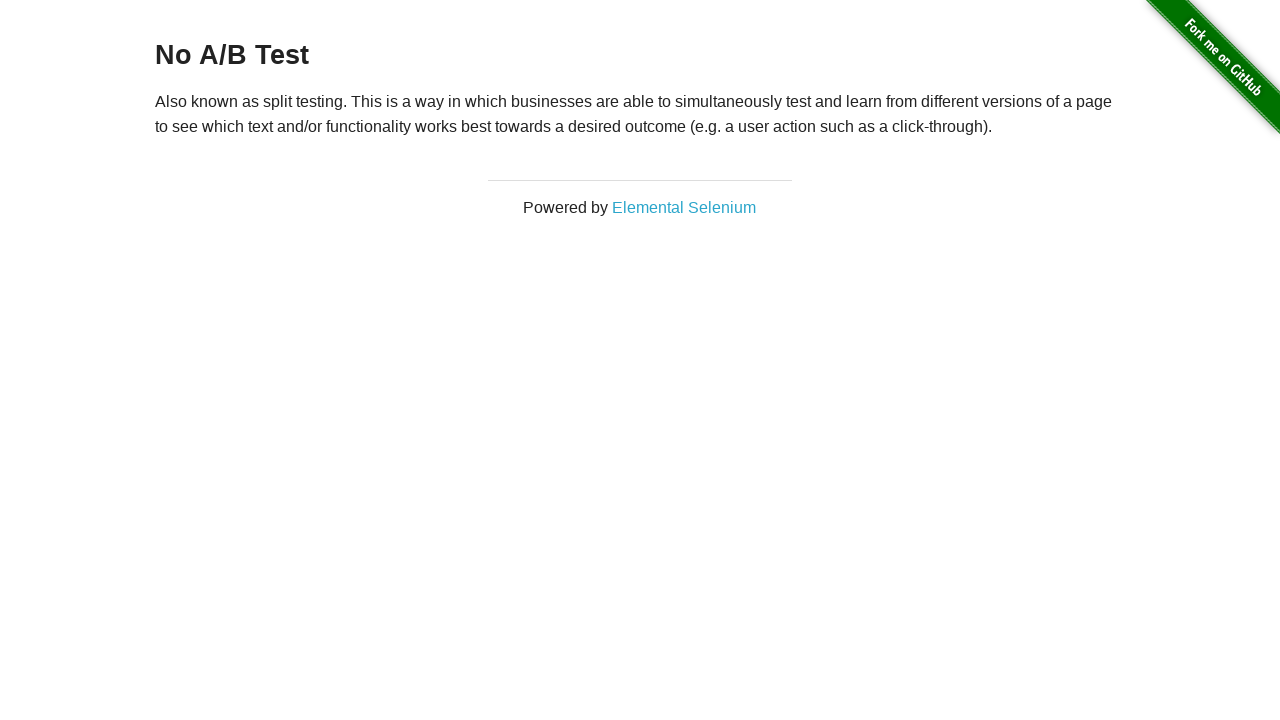

Verified heading starts with 'No A/B Test' - opt-out cookie successfully prevented A/B test assignment
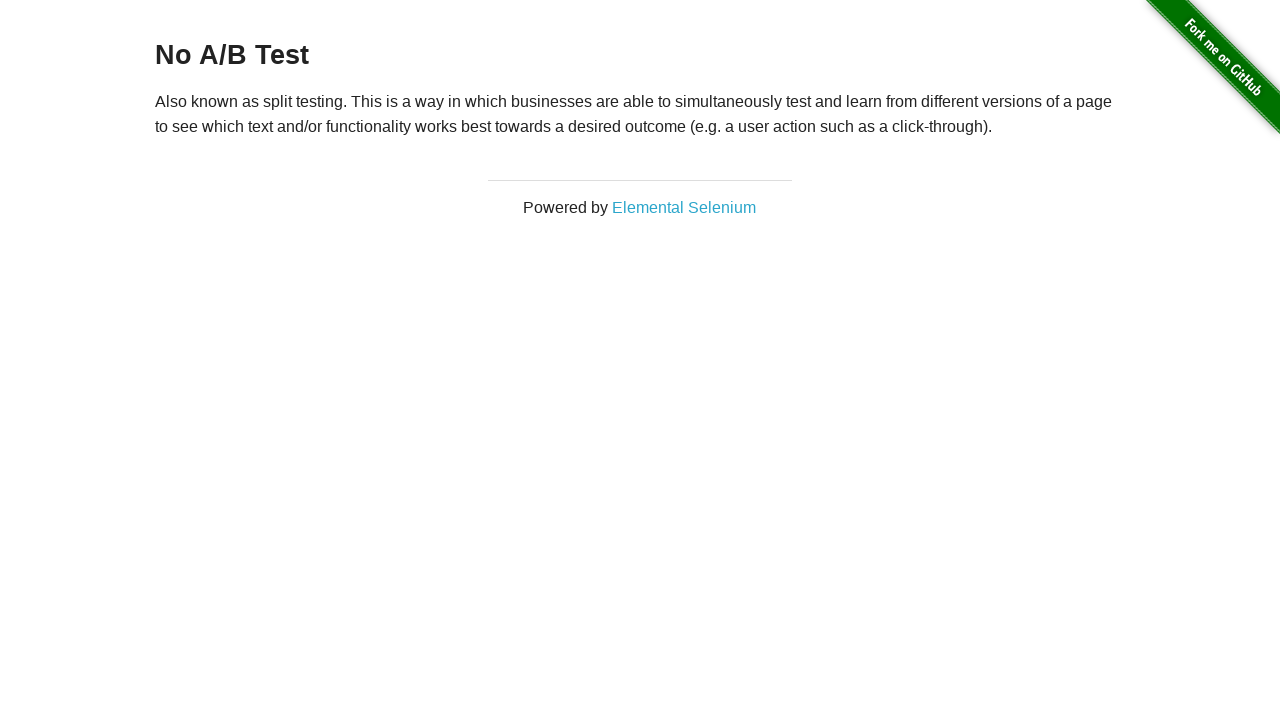

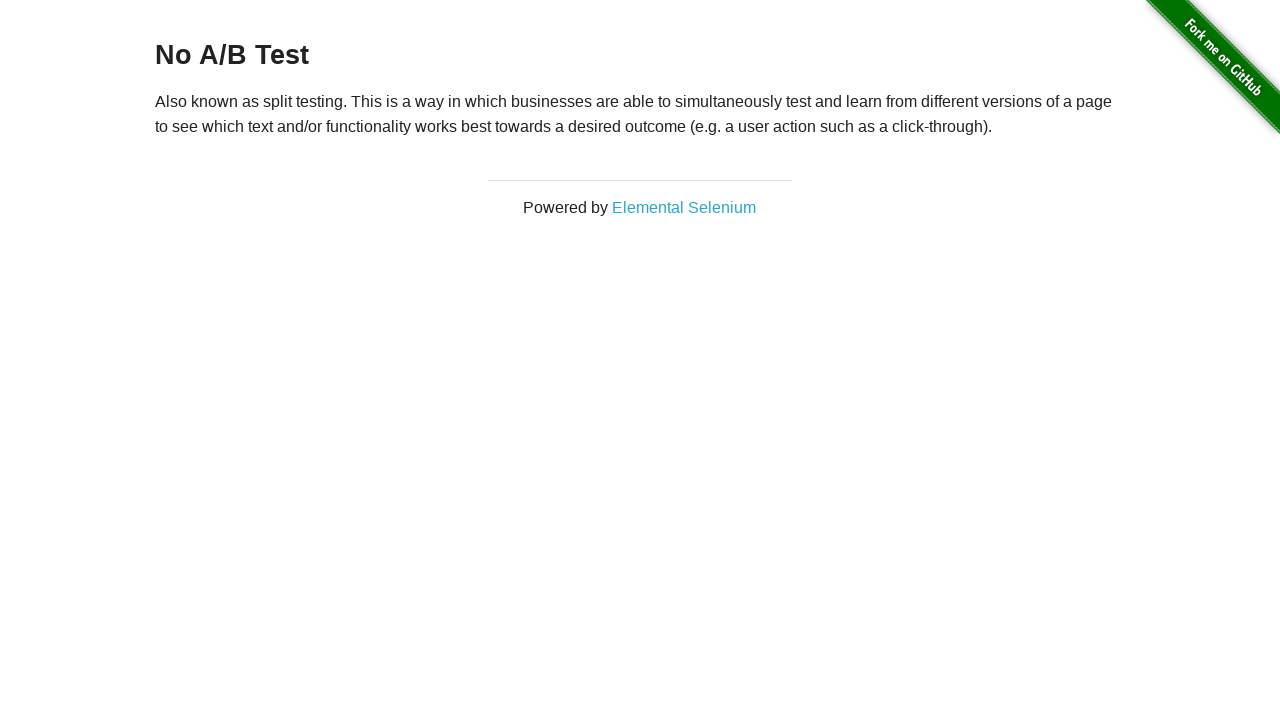